Tests AJAX functionality by clicking a button and waiting for dynamically loaded content to appear

Starting URL: http://uitestingplayground.com/ajax

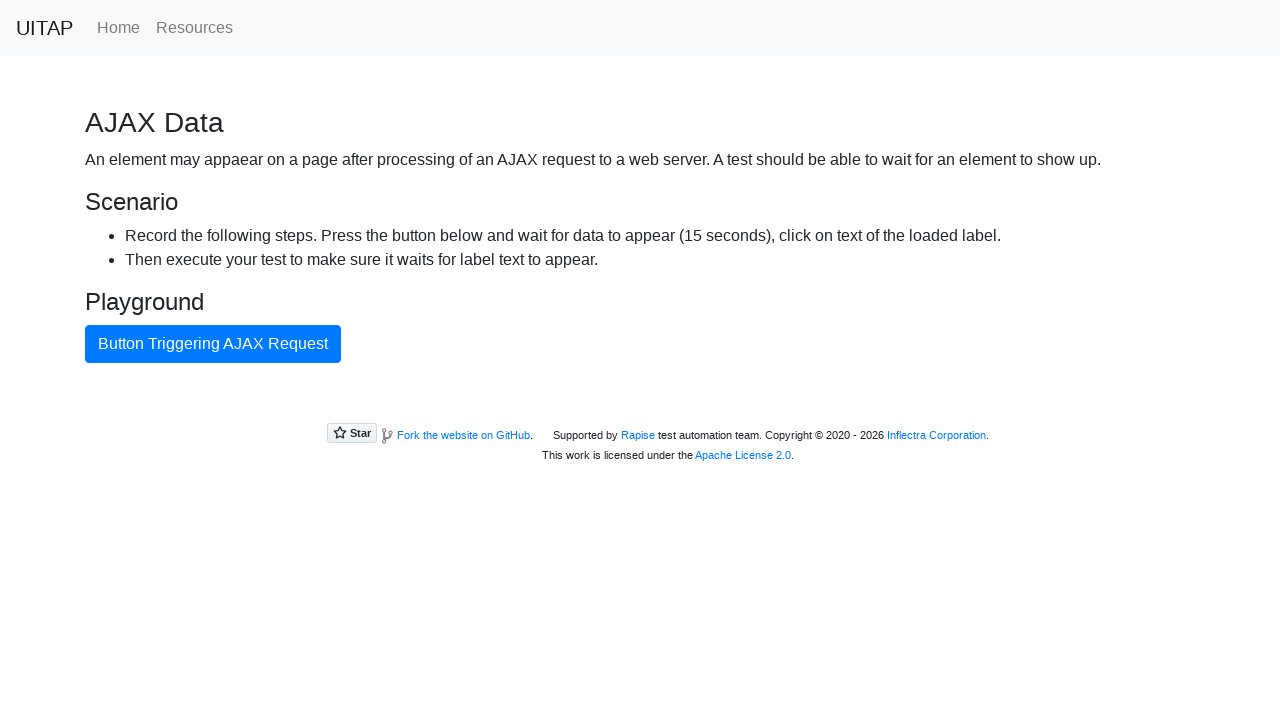

Clicked AJAX button to trigger dynamic content loading at (213, 344) on #ajaxButton
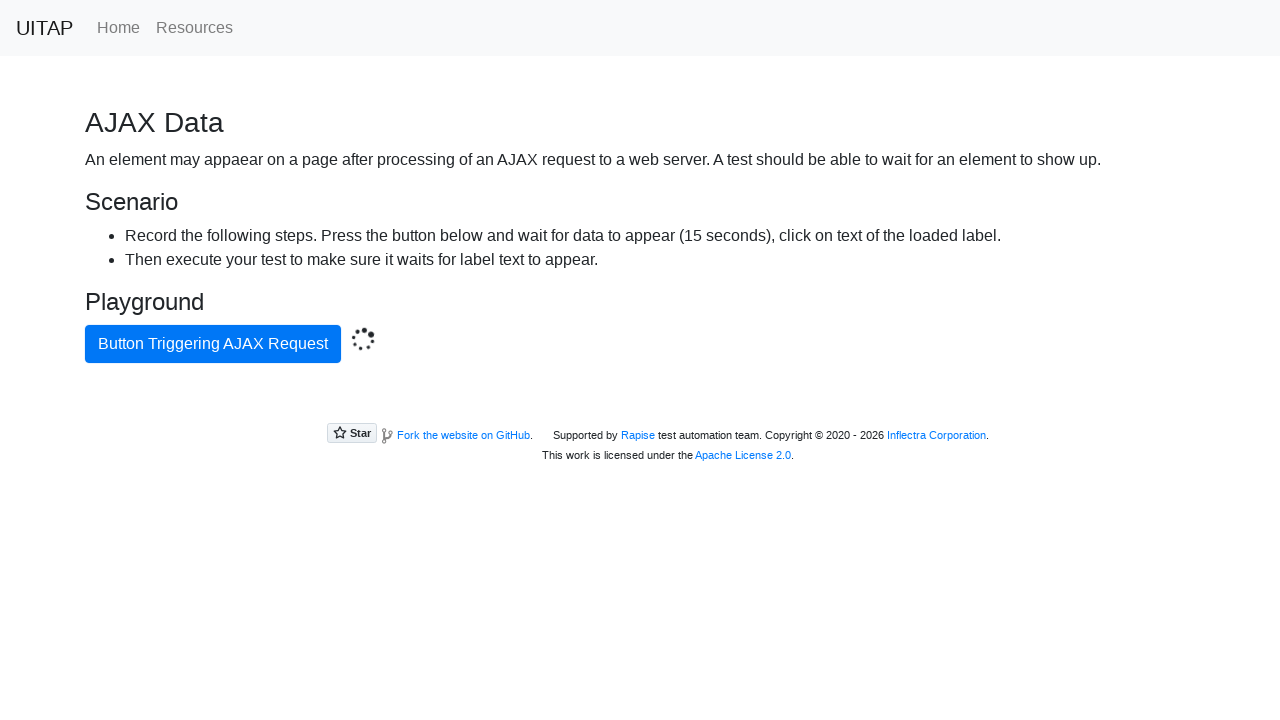

Waited for success message to appear after AJAX call completed
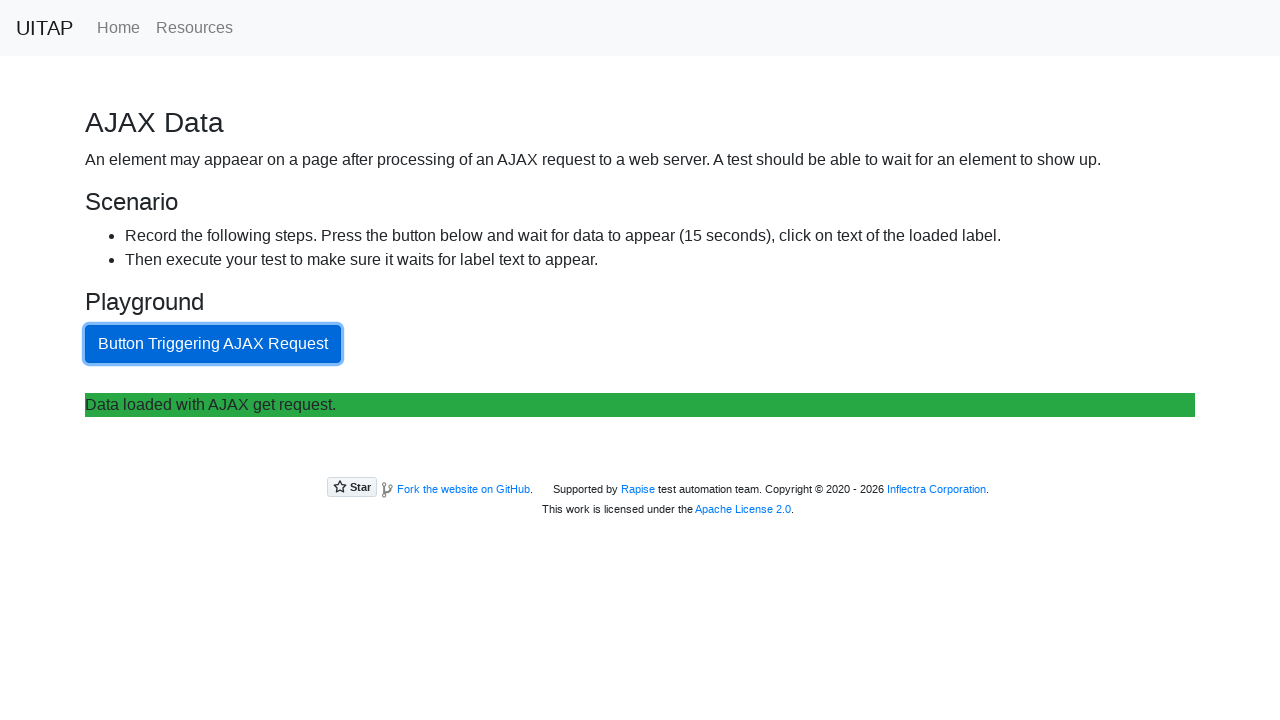

Retrieved success message text: Data loaded with AJAX get request.
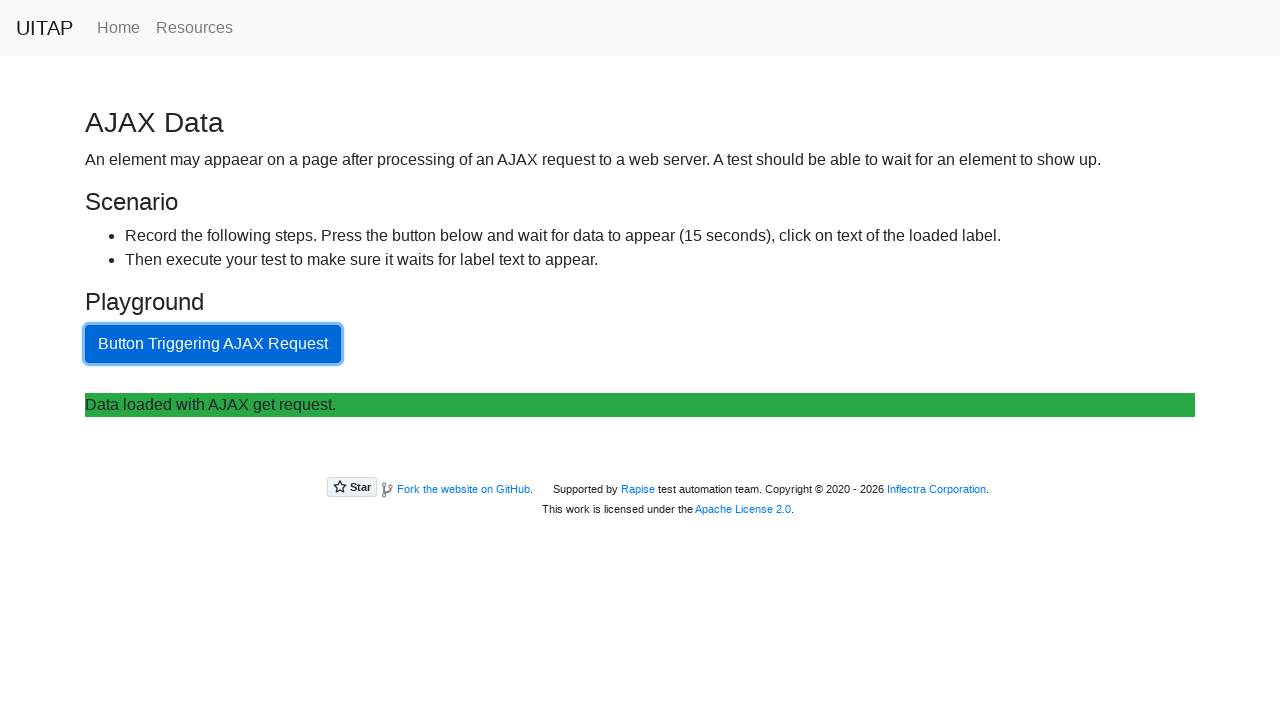

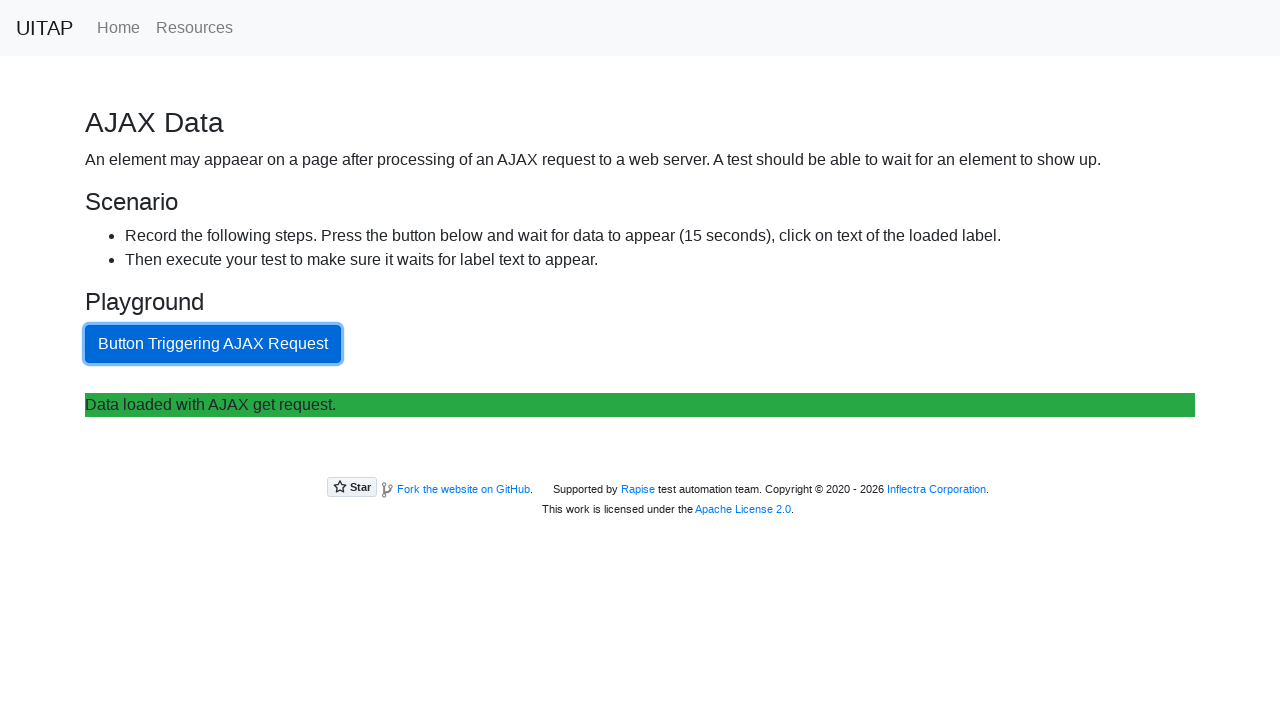